Tests JavaScript-based scrolling functionality by scrolling down 3000 pixels and then scrolling back up 3000 pixels on the Selenium website.

Starting URL: https://www.selenium.dev/

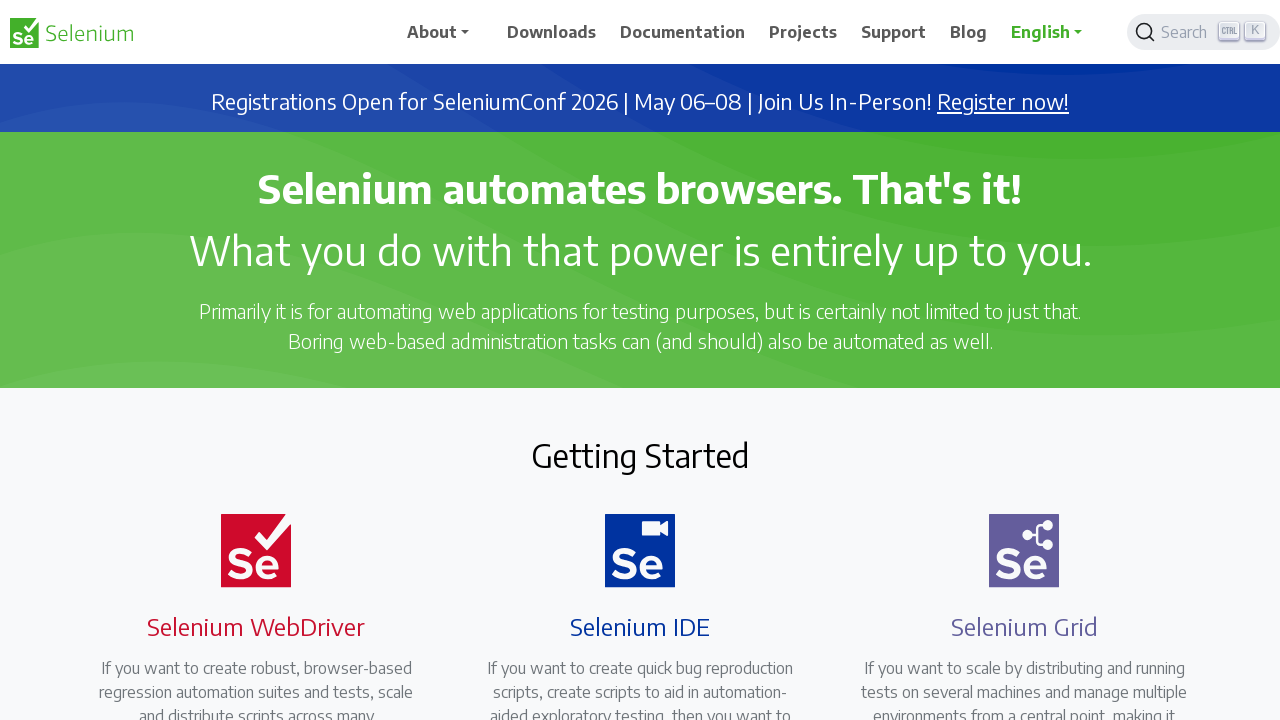

Scrolled down 3000 pixels on the Selenium website
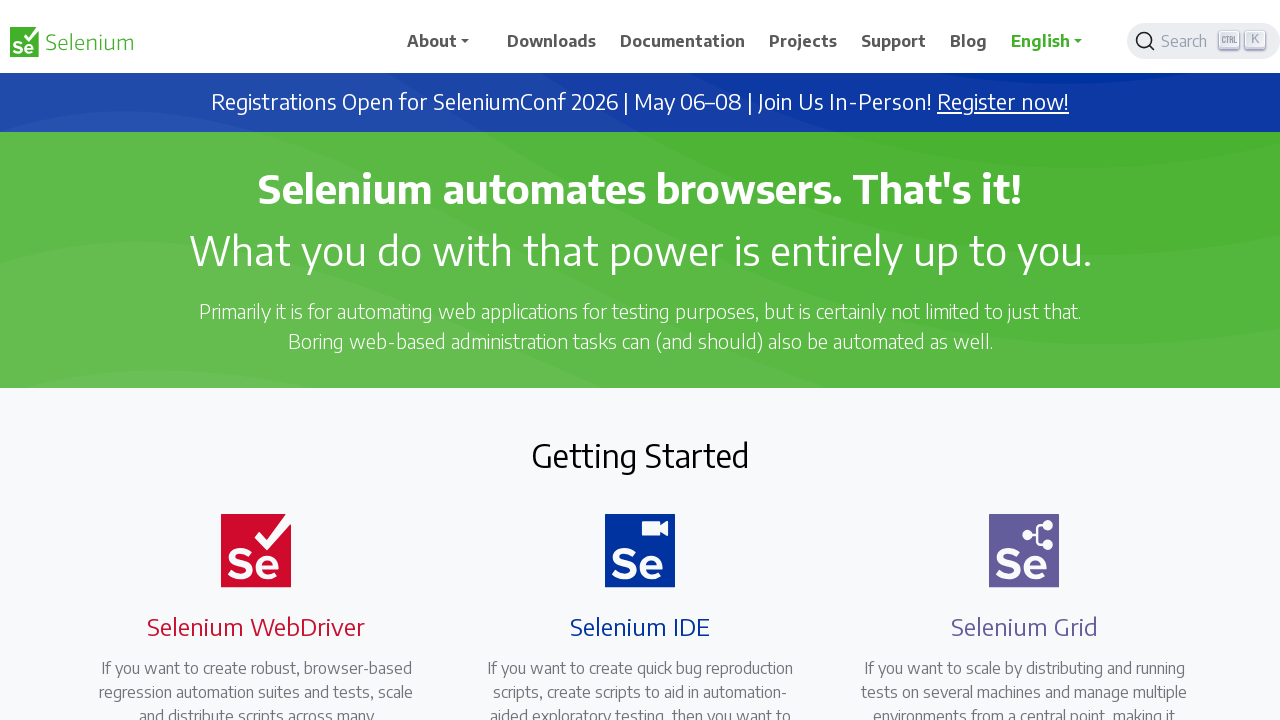

Waited 1000ms for scroll to complete
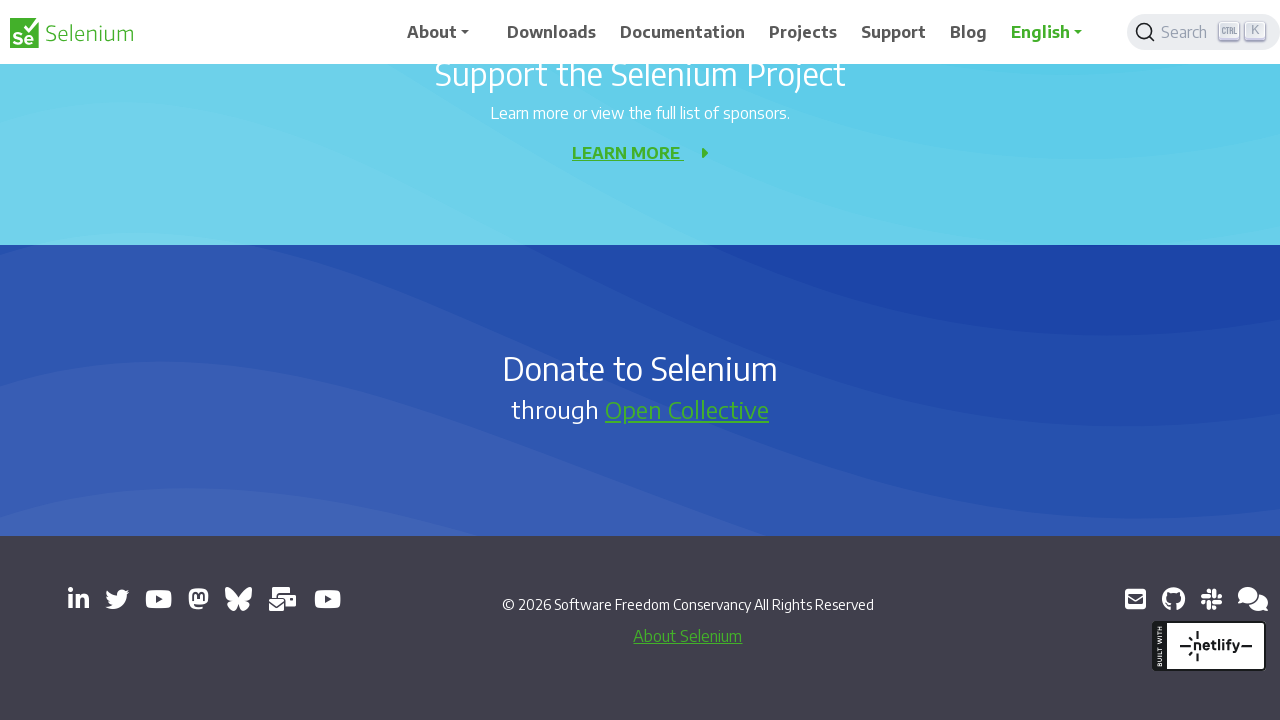

Scrolled up 3000 pixels back to original position
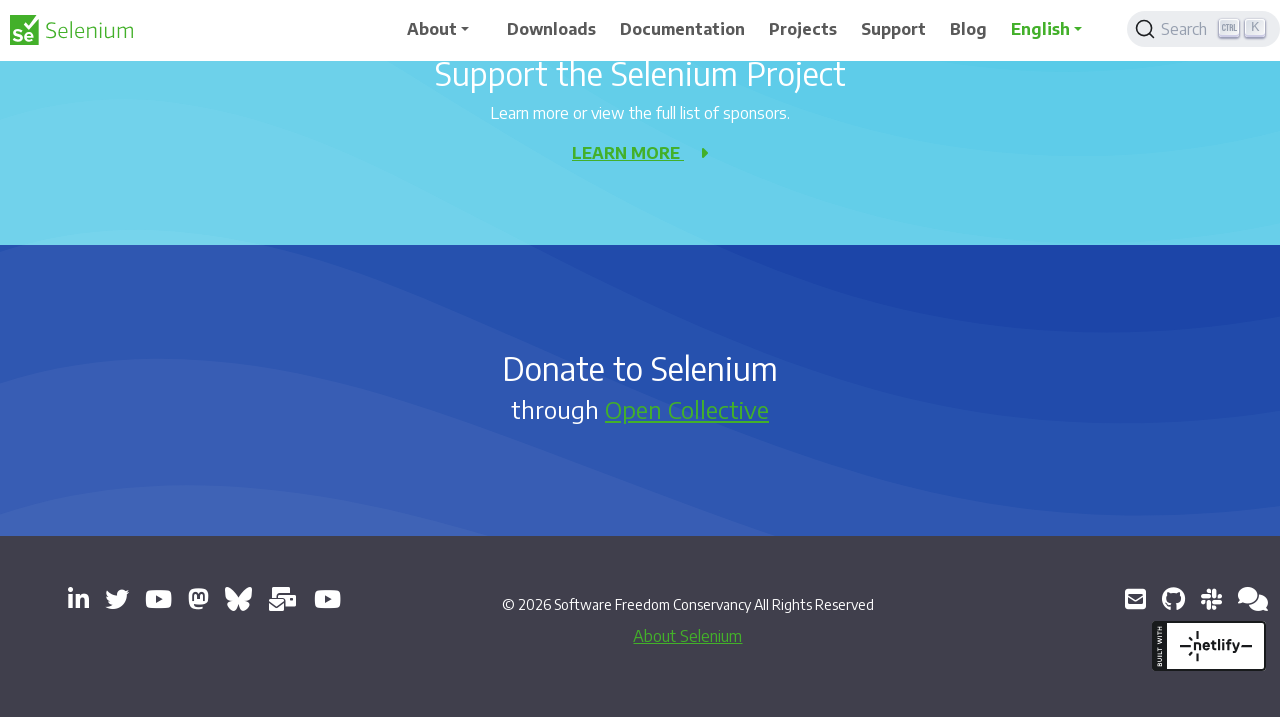

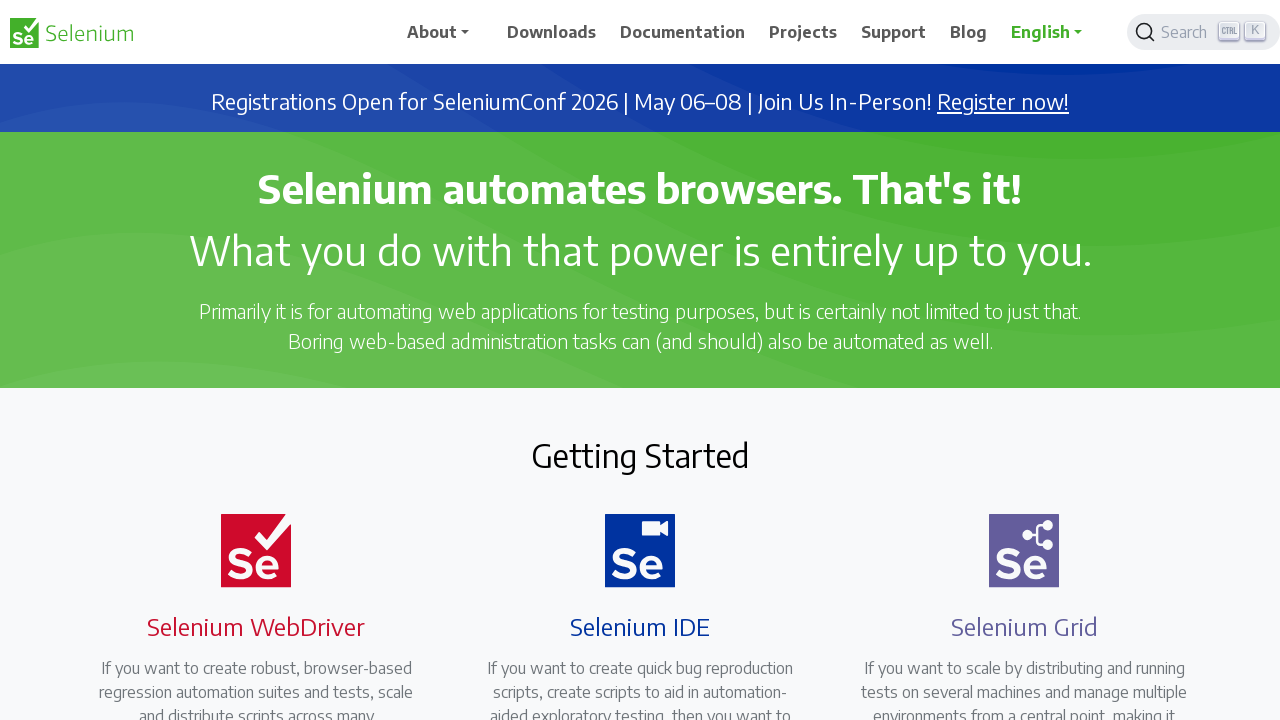